Tests that toggle-all checkbox updates state when individual items are completed or cleared

Starting URL: https://demo.playwright.dev/todomvc

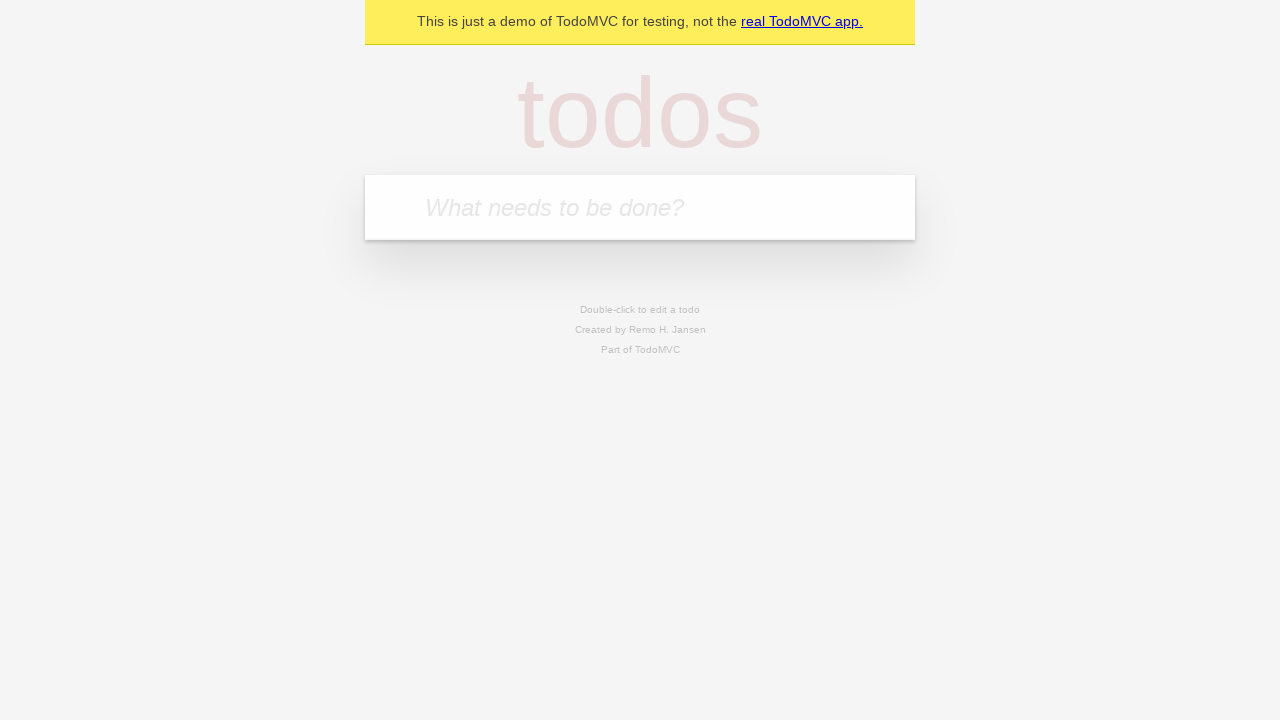

Filled new todo input with 'buy some cheese' on .new-todo
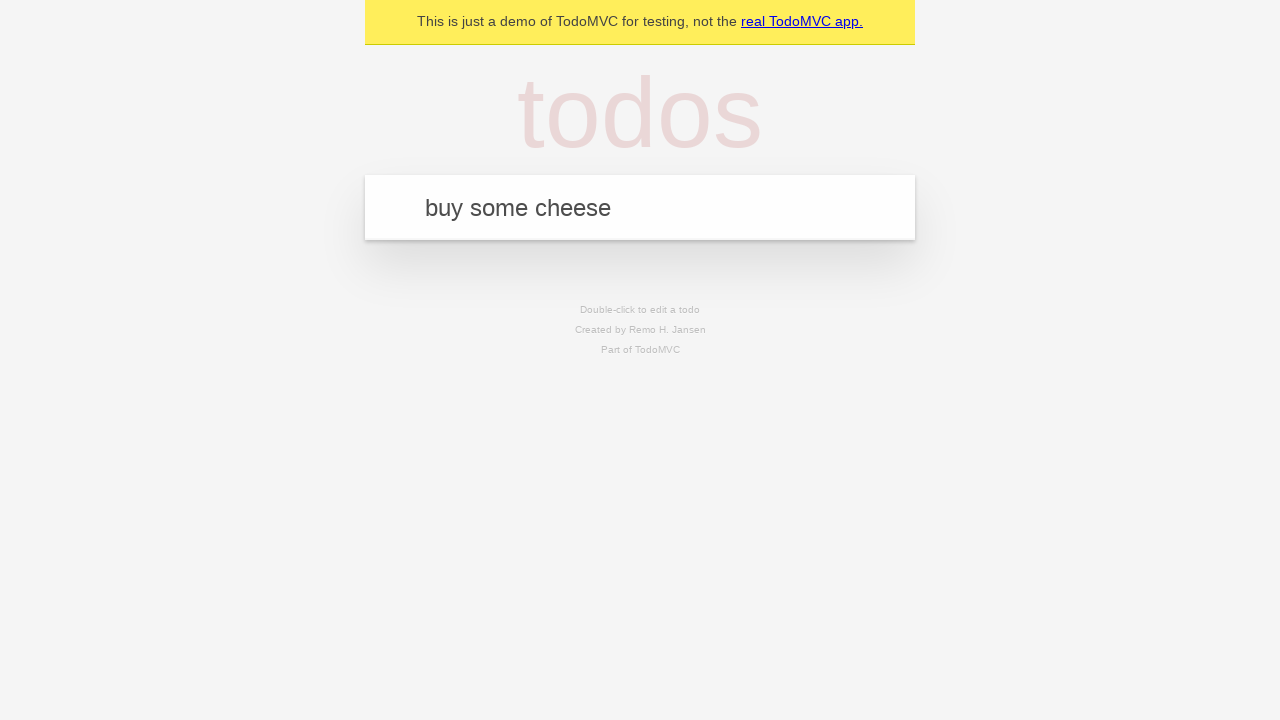

Pressed Enter to create first todo item on .new-todo
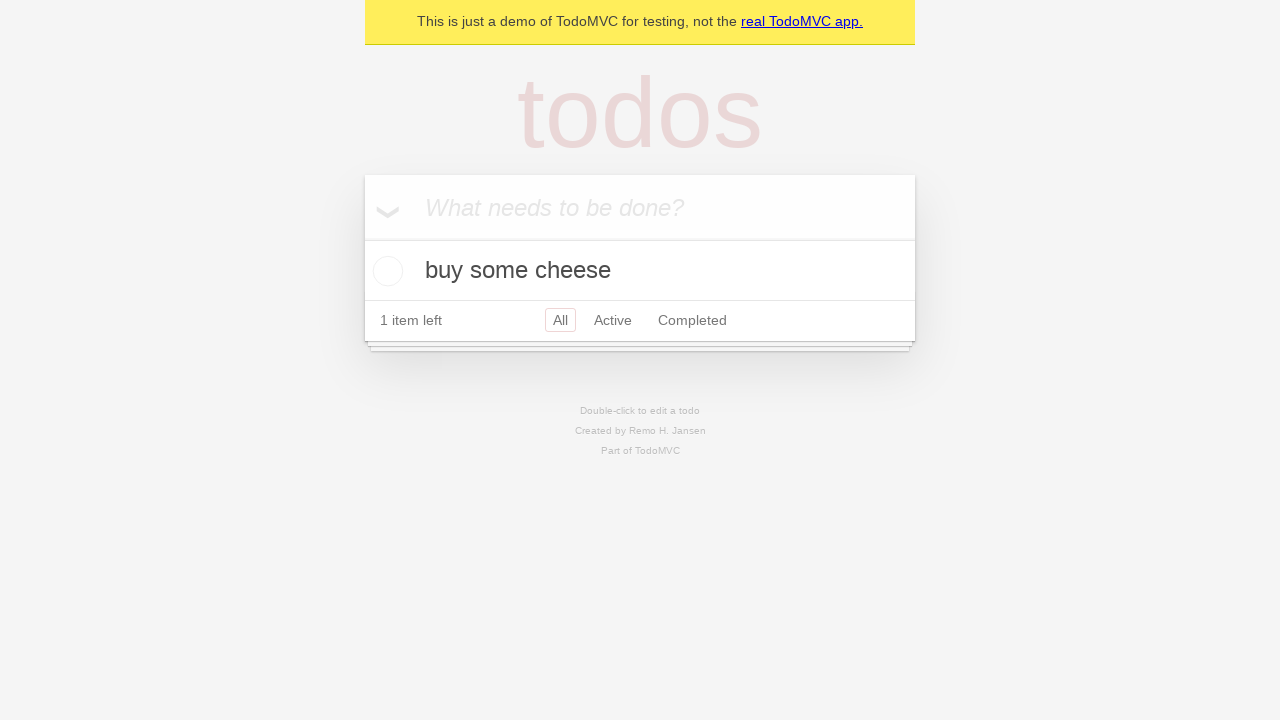

Filled new todo input with 'feed the cat' on .new-todo
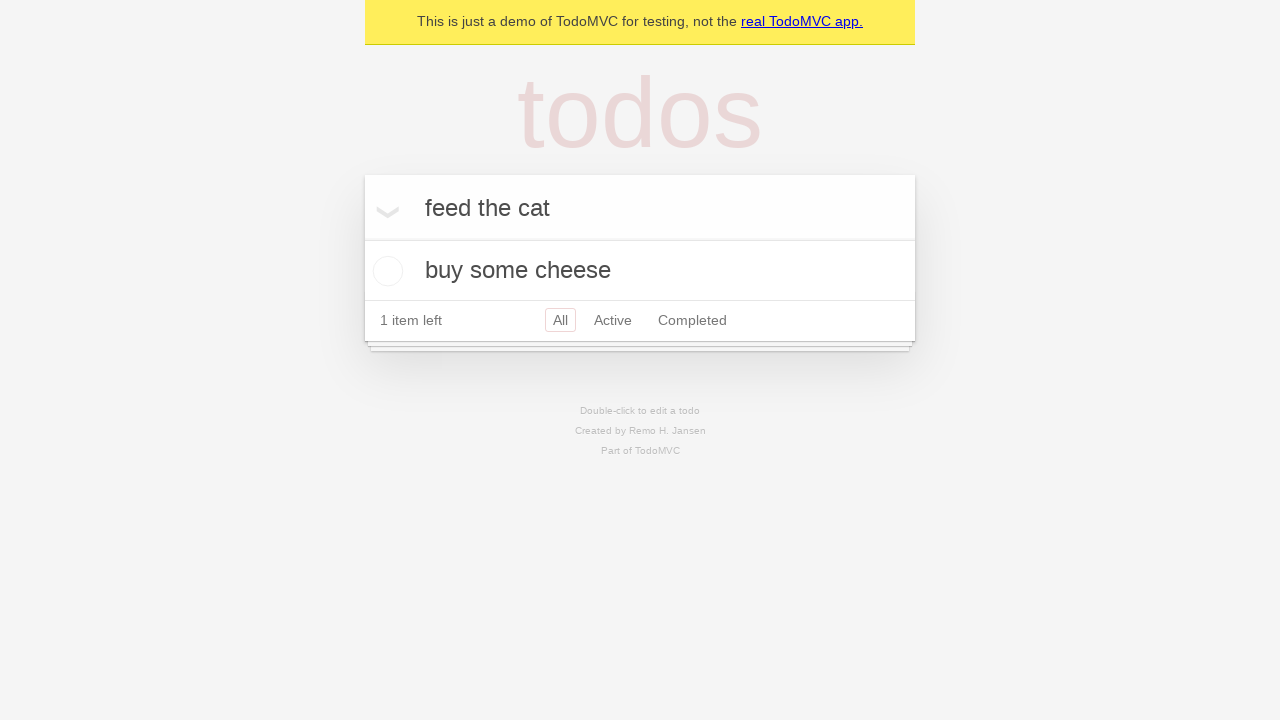

Pressed Enter to create second todo item on .new-todo
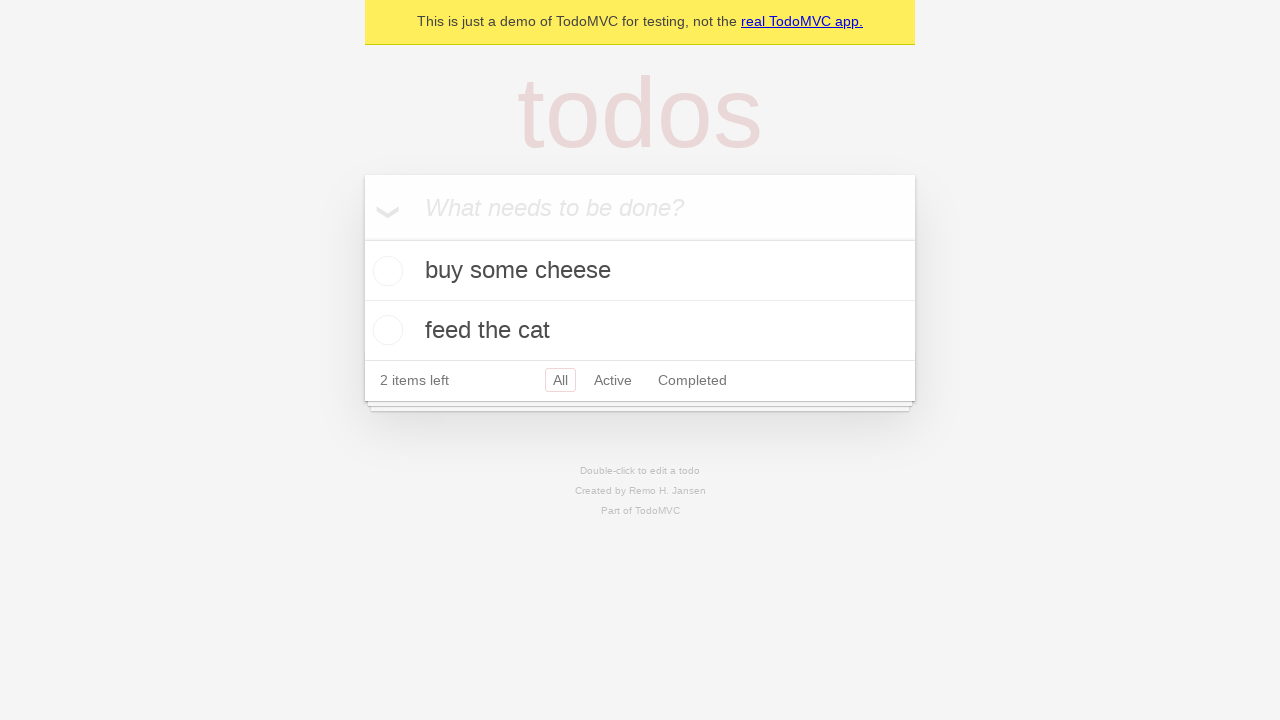

Filled new todo input with 'book a doctors appointment' on .new-todo
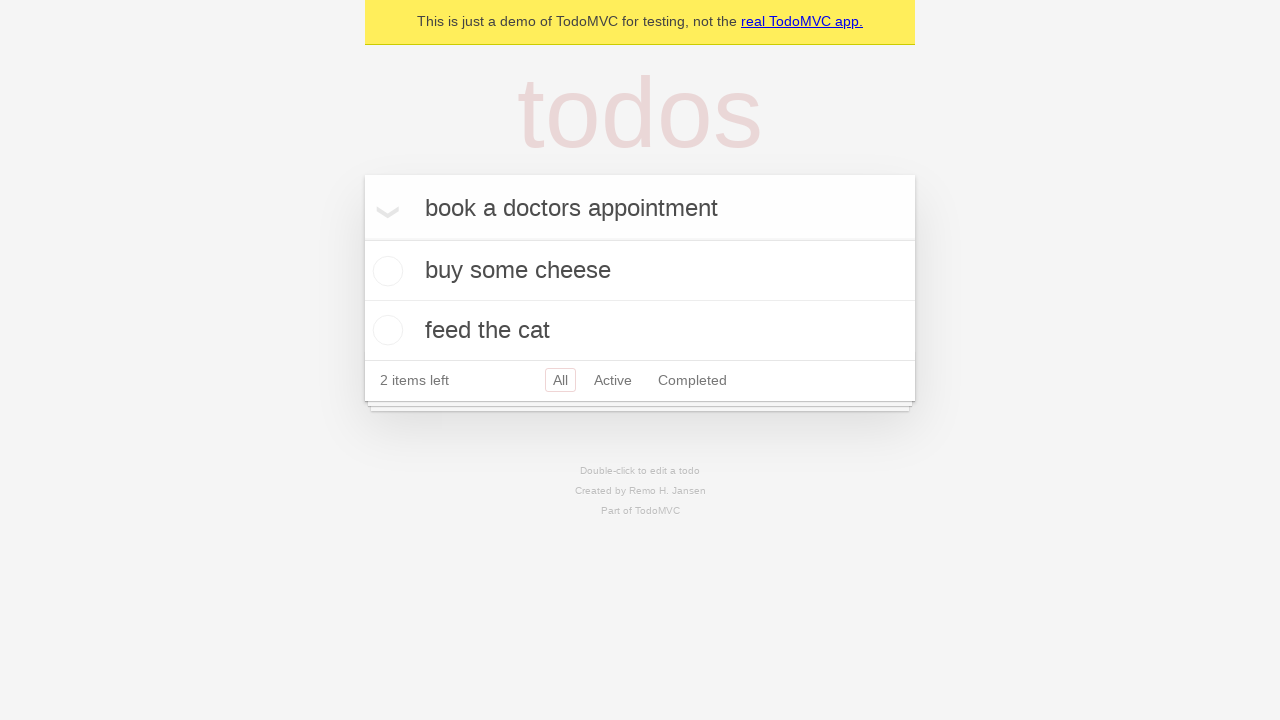

Pressed Enter to create third todo item on .new-todo
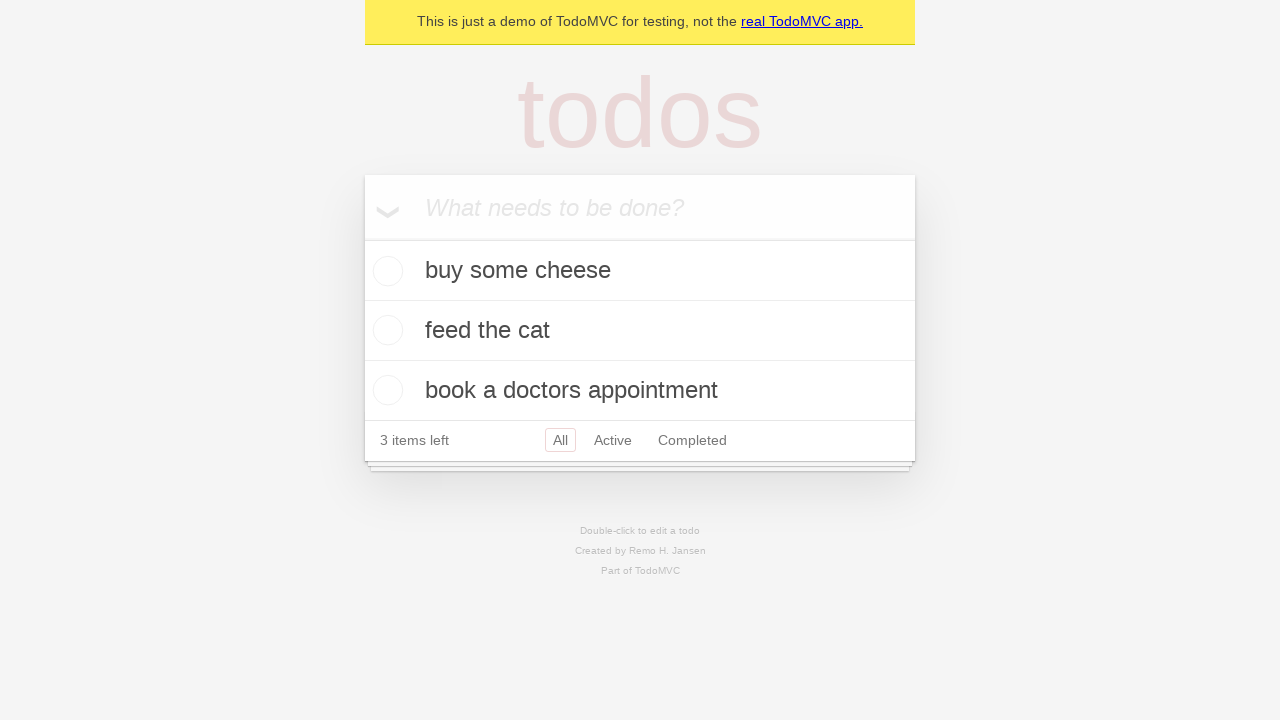

Clicked toggle-all checkbox to mark all todos as completed at (362, 238) on .toggle-all
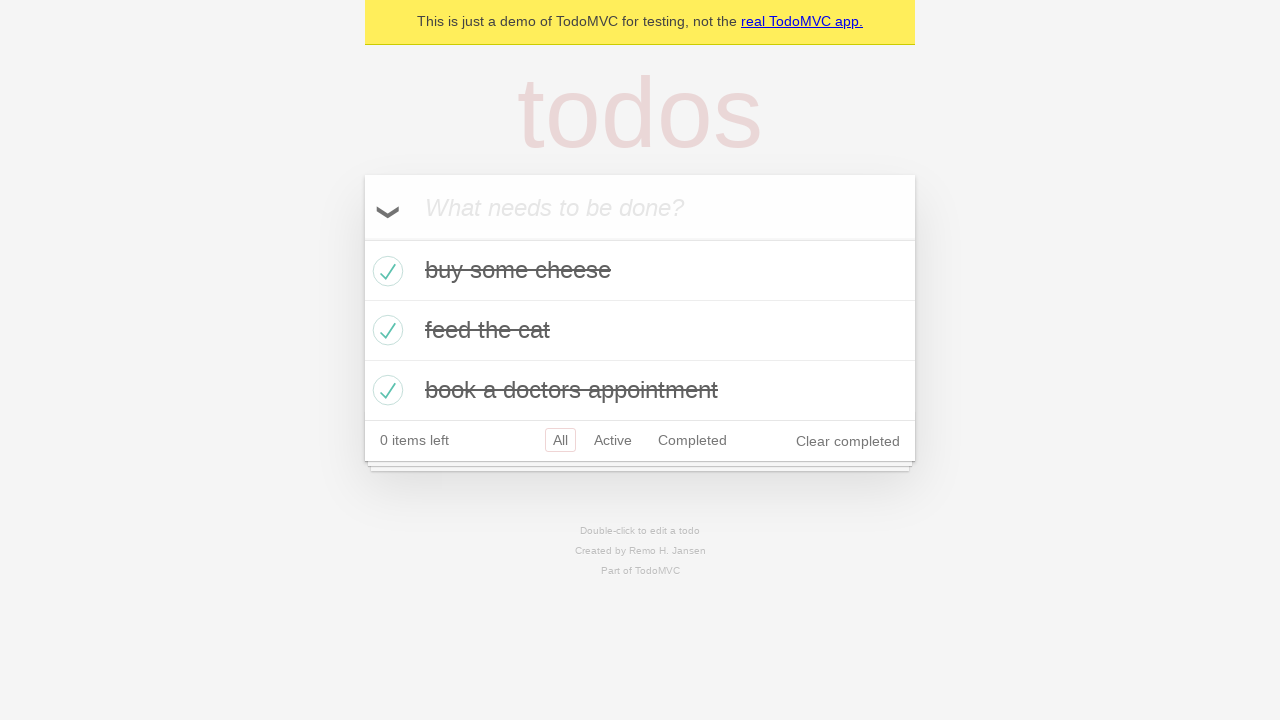

Unchecked first todo item, clearing its completed state at (385, 271) on .todo-list li >> nth=0 >> .toggle
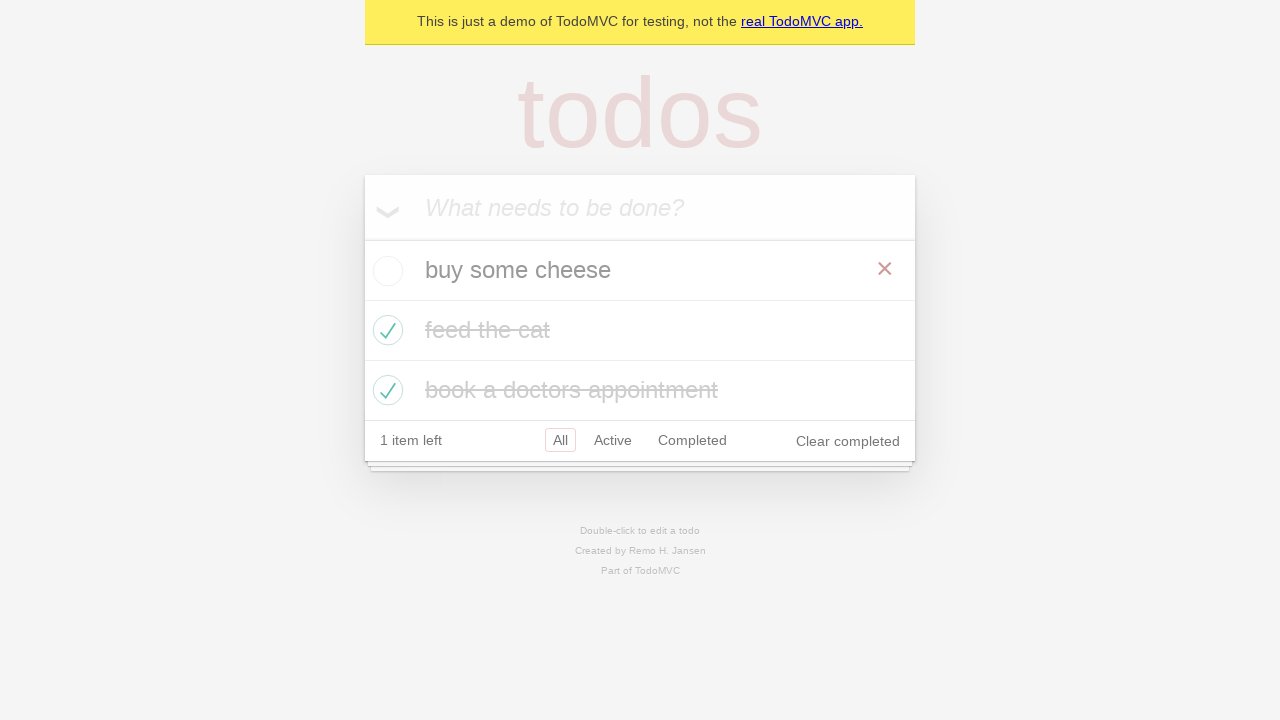

Checked first todo item again to mark it as completed at (385, 271) on .todo-list li >> nth=0 >> .toggle
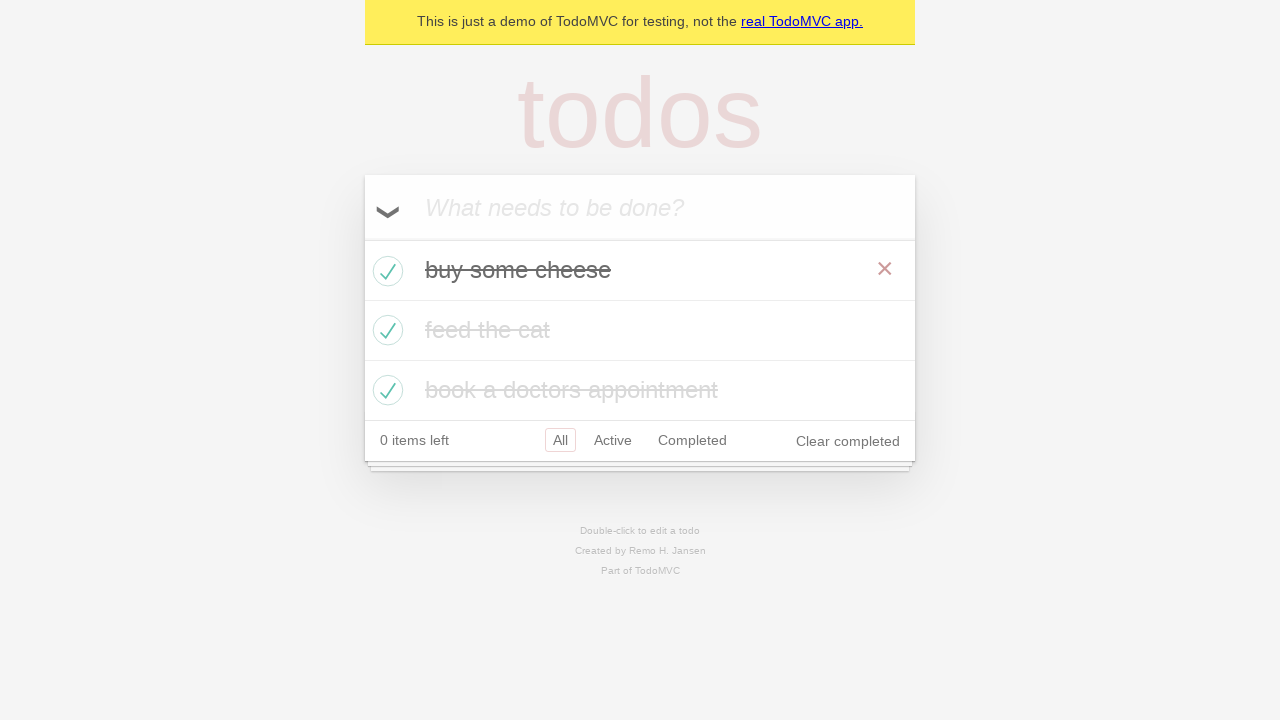

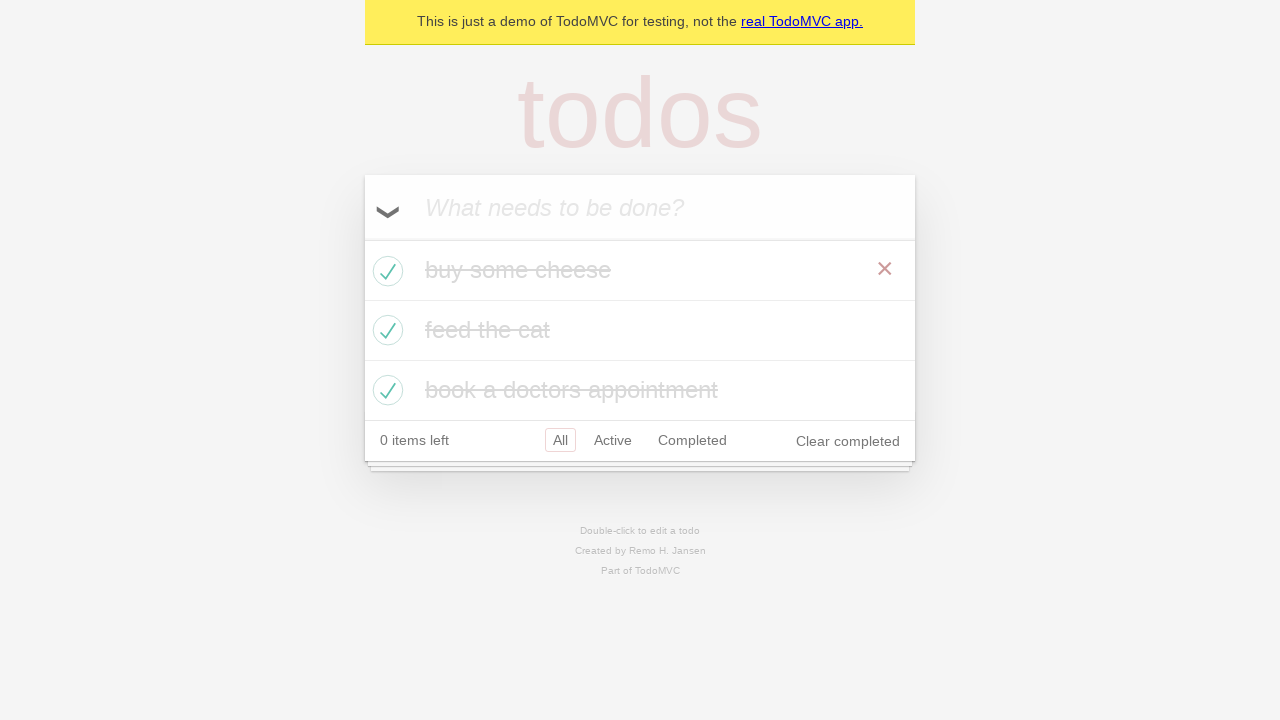